Tests JavaScript alert handling by triggering different types of alerts (accept, dismiss, prompt) and verifying the result text displayed on the page.

Starting URL: http://the-internet.herokuapp.com/javascript_alerts

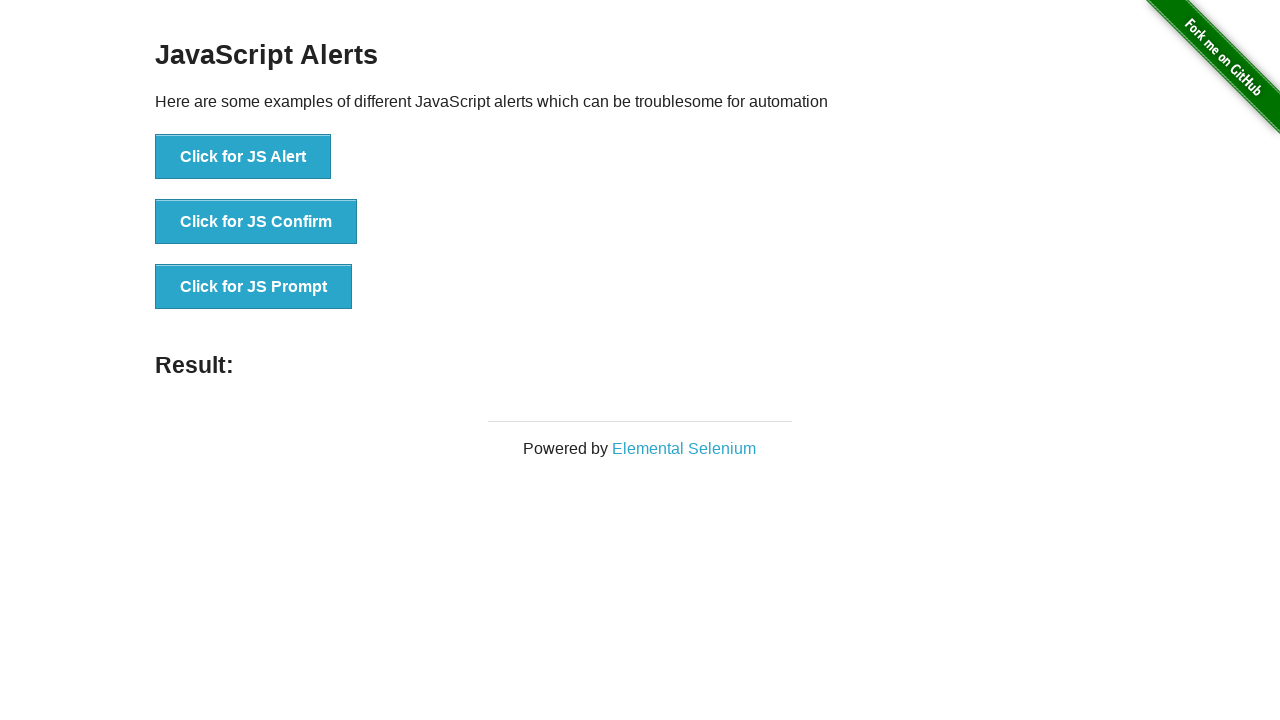

Clicked first button to trigger JS Alert at (243, 157) on xpath=//*[@id='content']/div/ul/li[1]/button
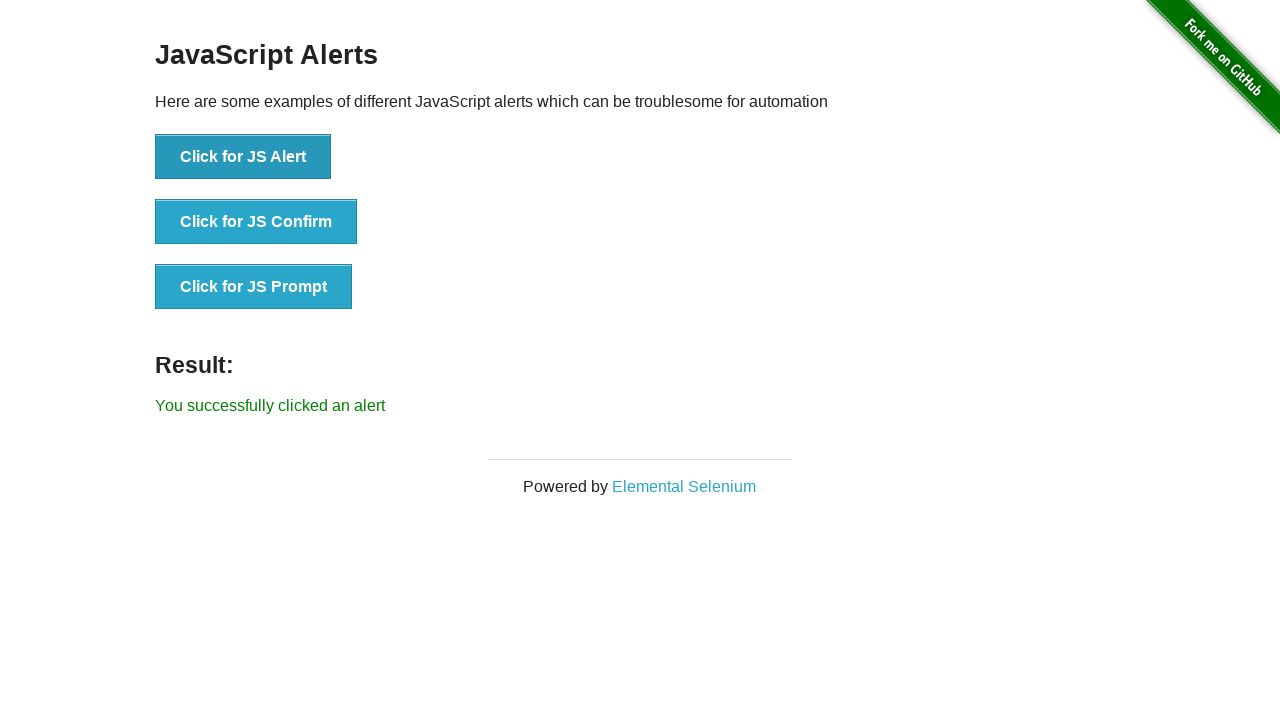

Set up dialog handler to accept alerts
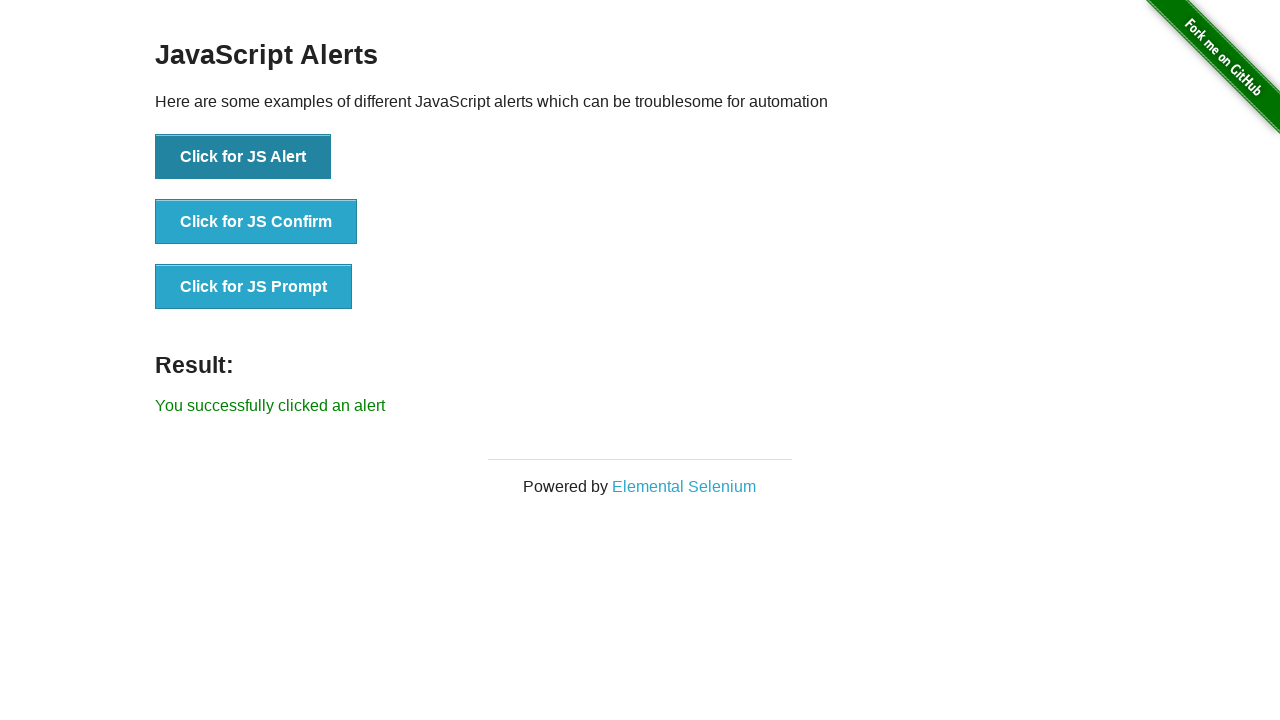

Clicked first button again and accepted the alert at (243, 157) on xpath=//*[@id='content']/div/ul/li[1]/button
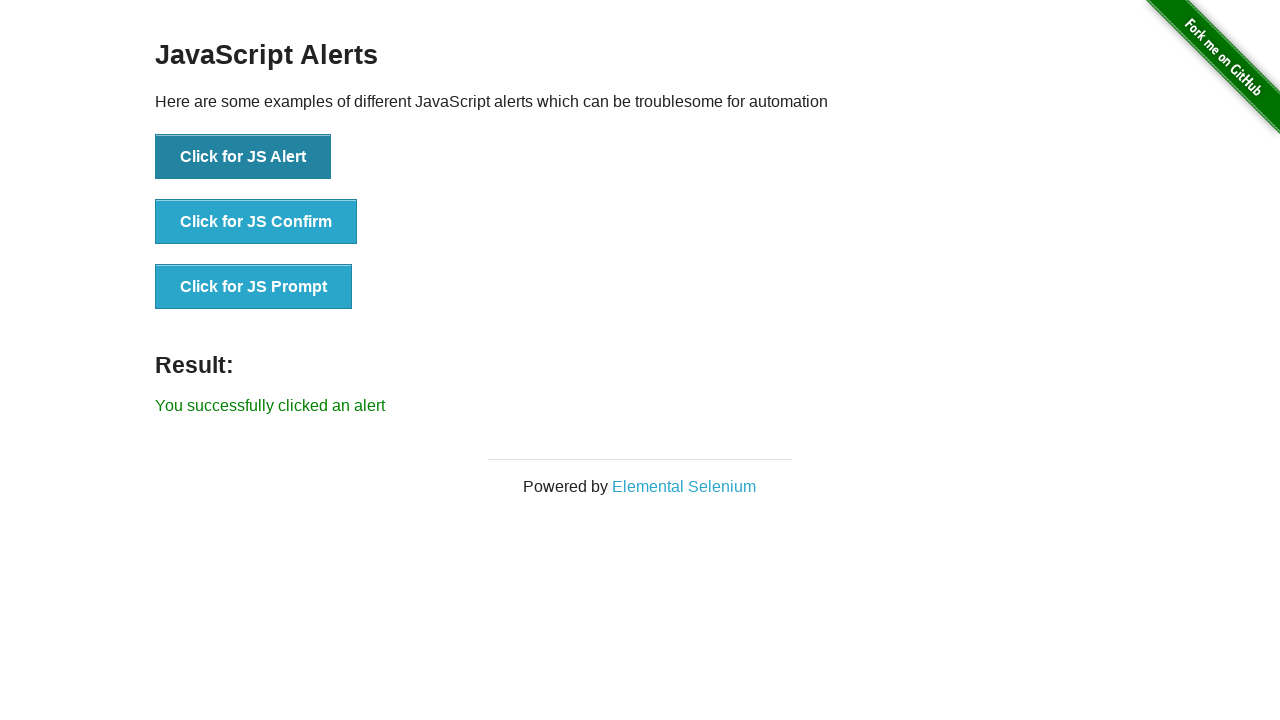

Result message appeared after accepting alert
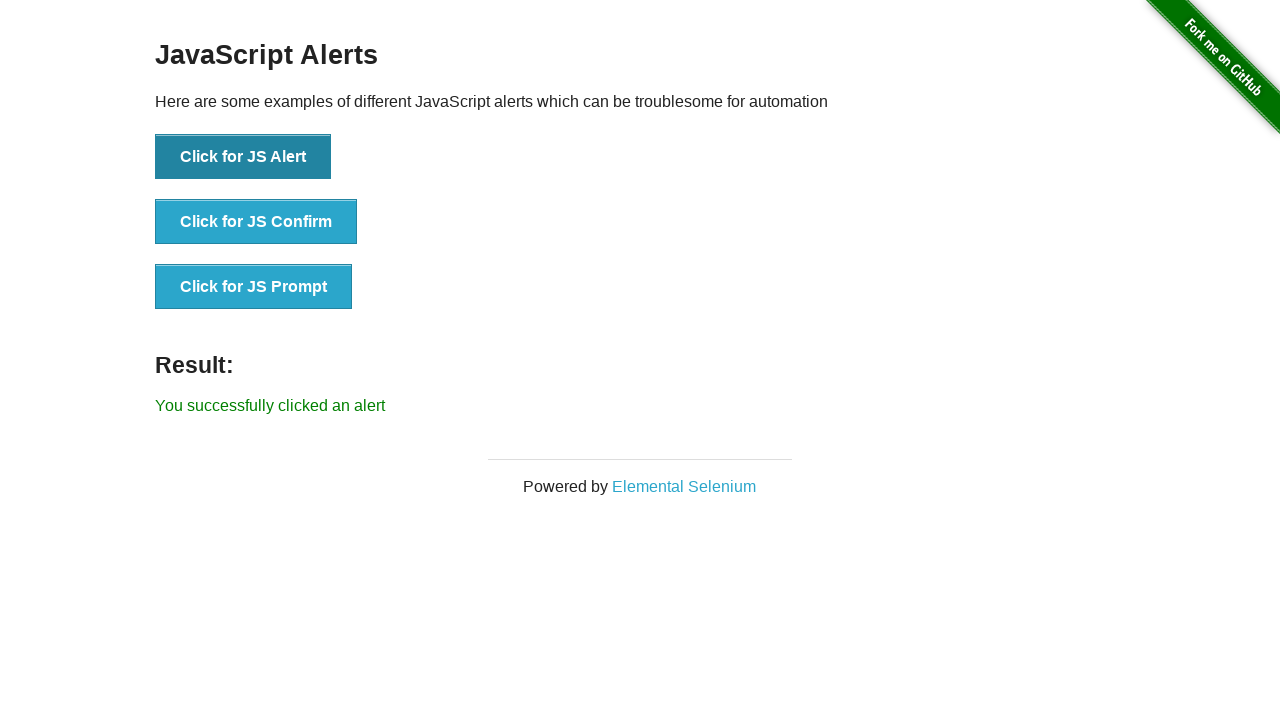

Clicked second button to trigger JS Confirm dialog at (256, 222) on xpath=//*[@id='content']/div/ul/li[2]/button
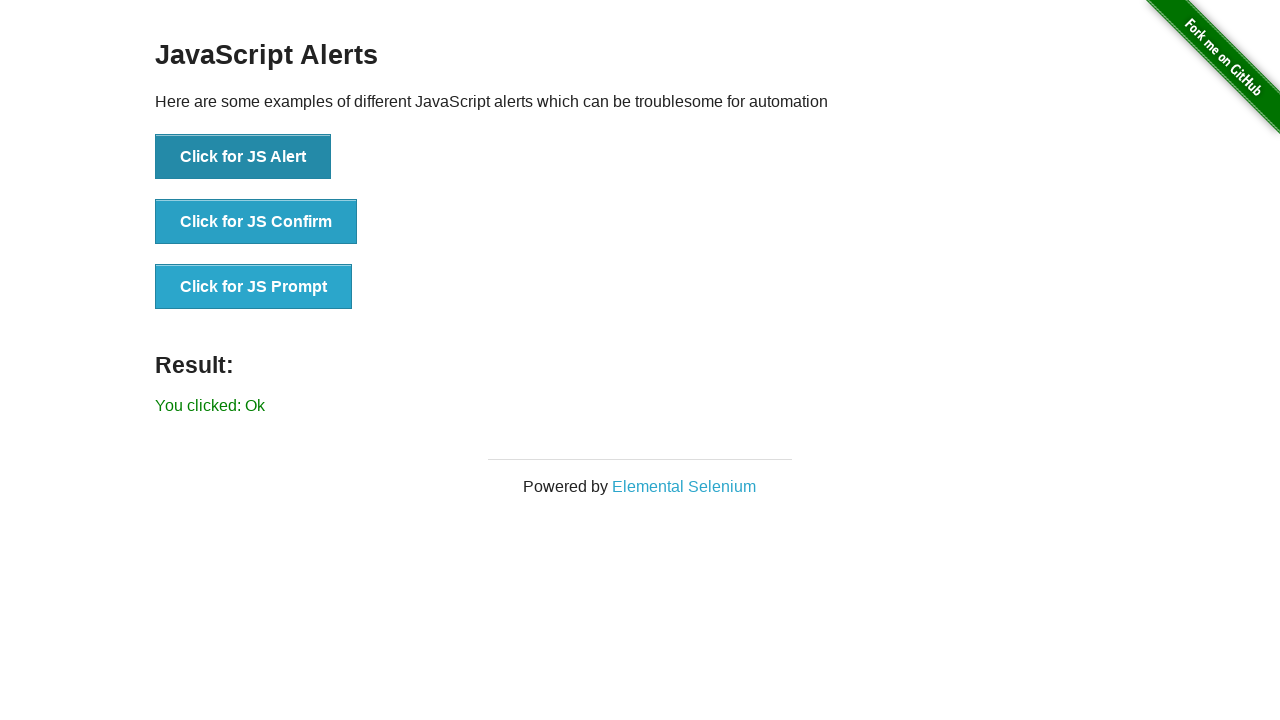

Set up dialog handler to dismiss confirm dialog
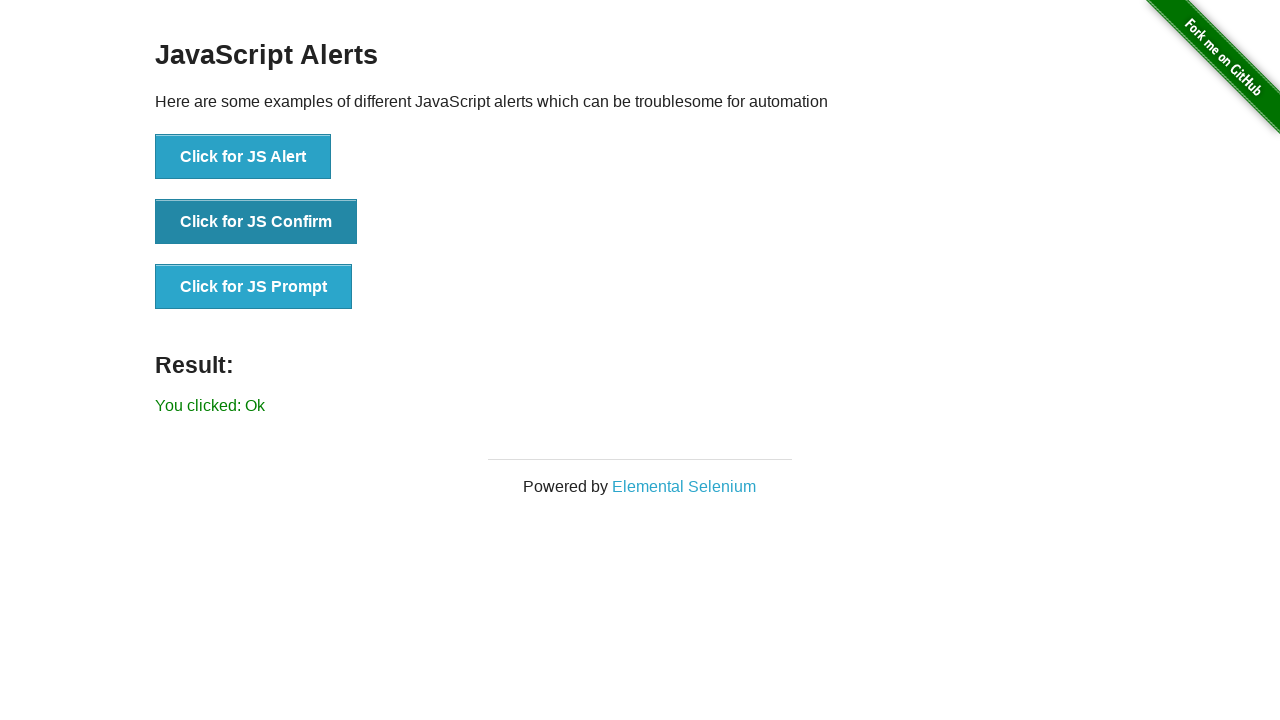

Result message appeared after dismissing confirm dialog
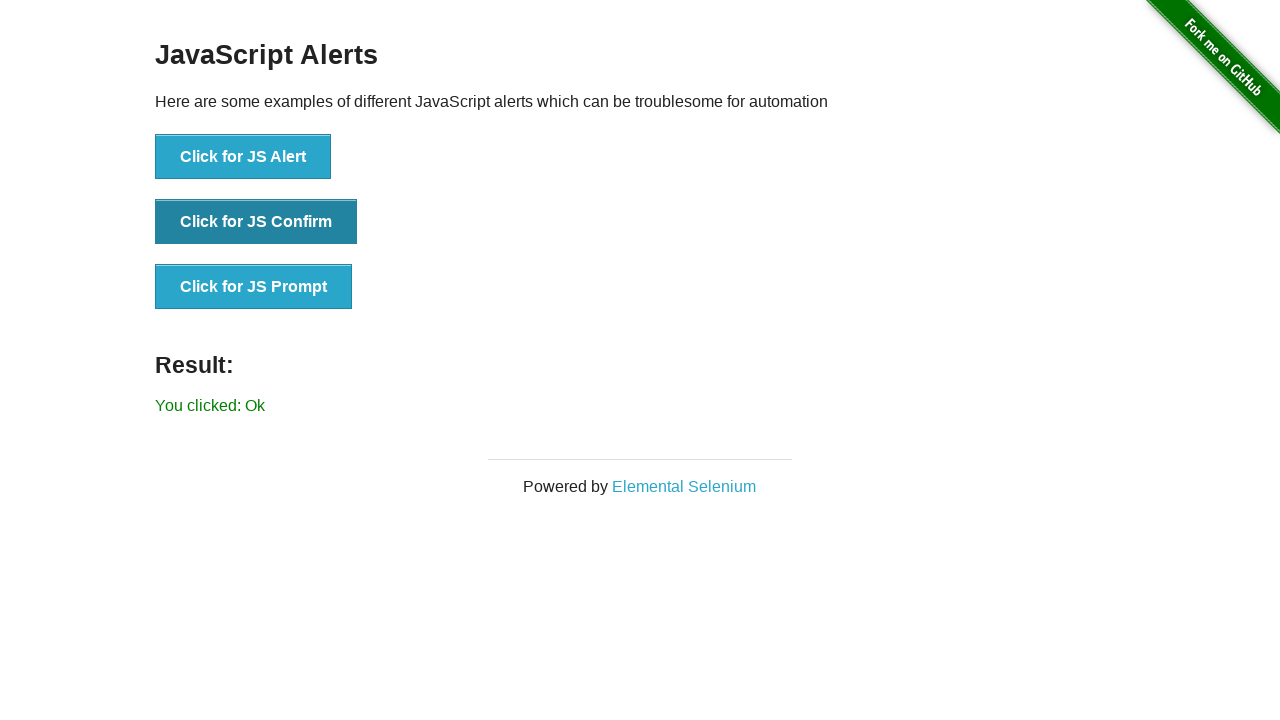

Clicked second button again to trigger JS Confirm dialog at (256, 222) on xpath=//*[@id='content']/div/ul/li[2]/button
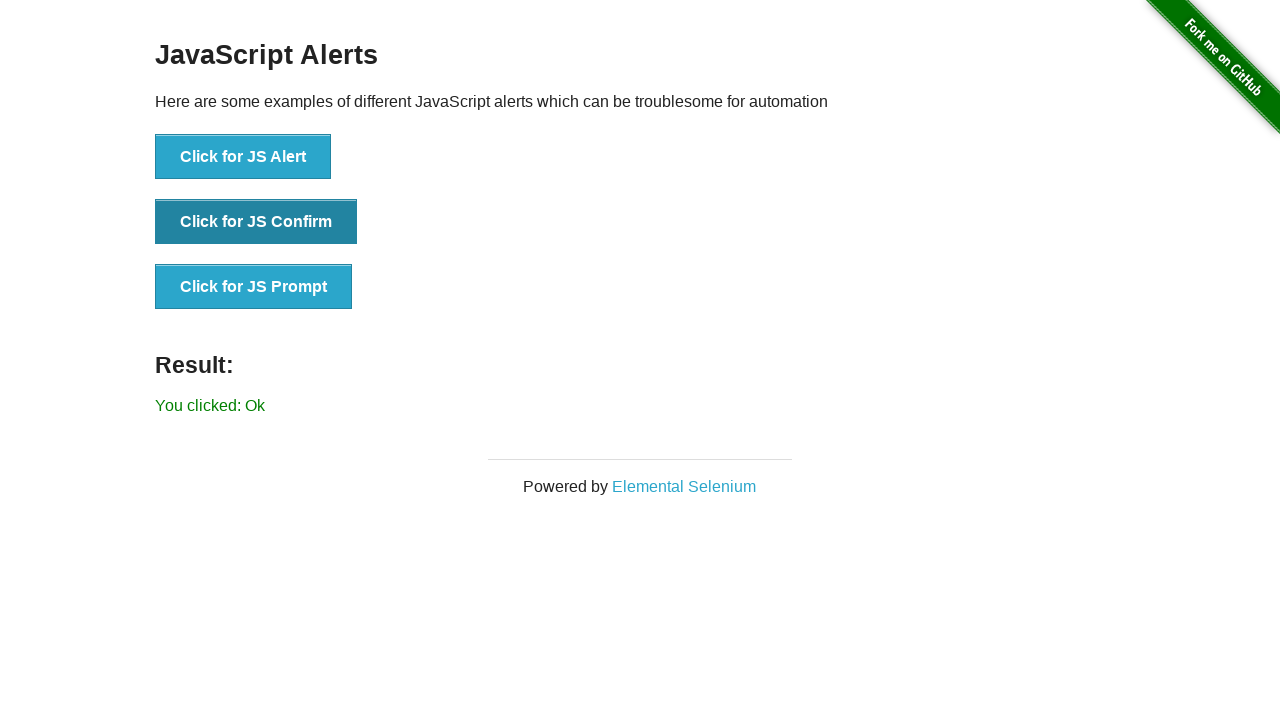

Set up dialog handler to accept confirm dialog
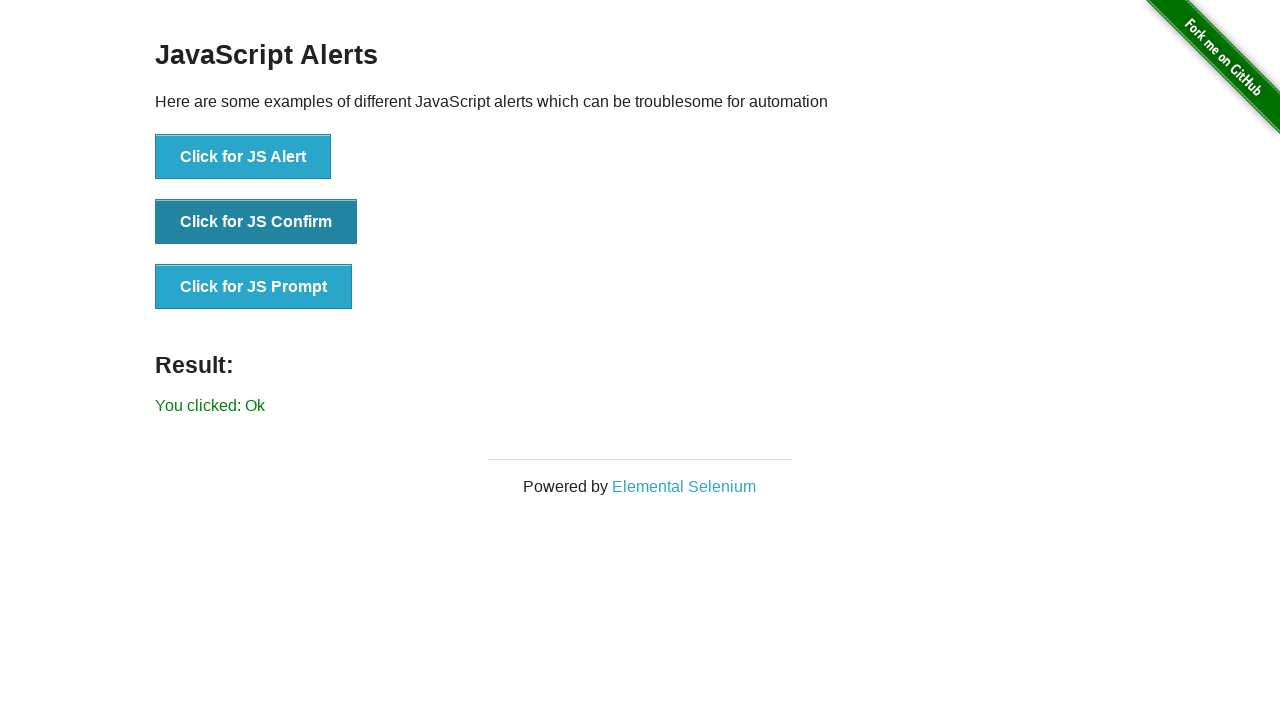

Result message appeared after accepting confirm dialog
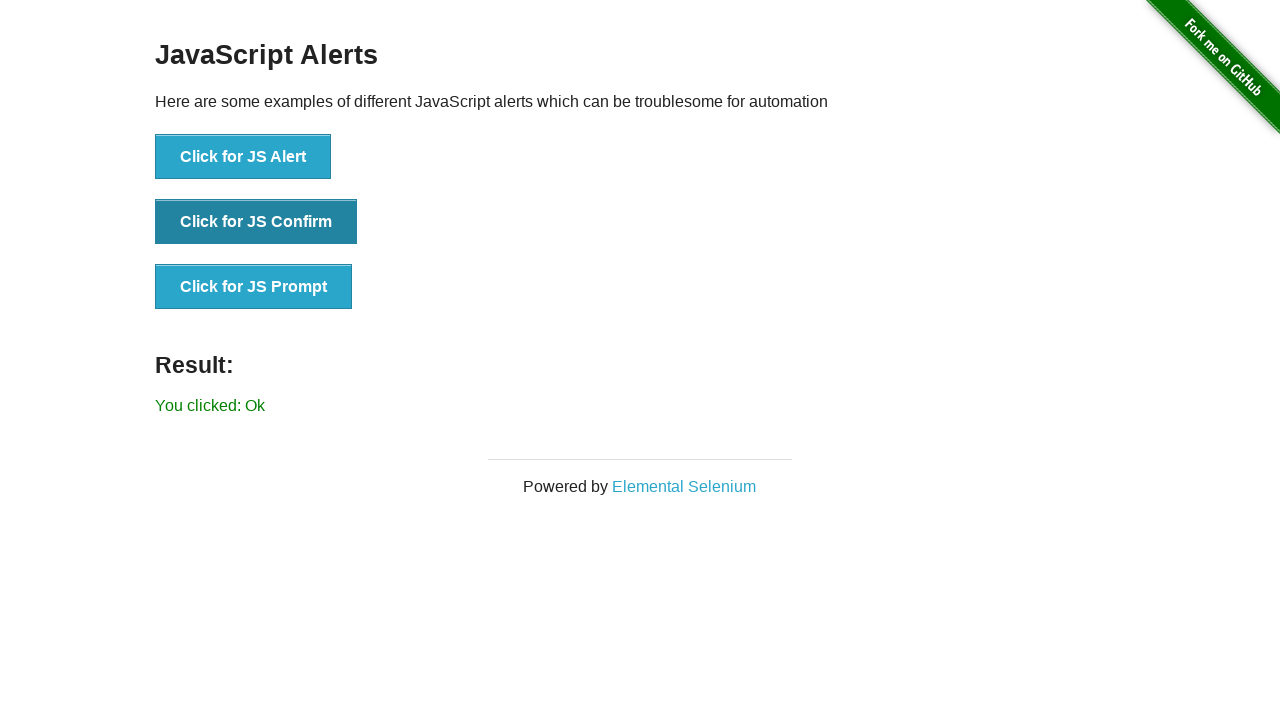

Set up dialog handler to accept prompt with text 'selenium'
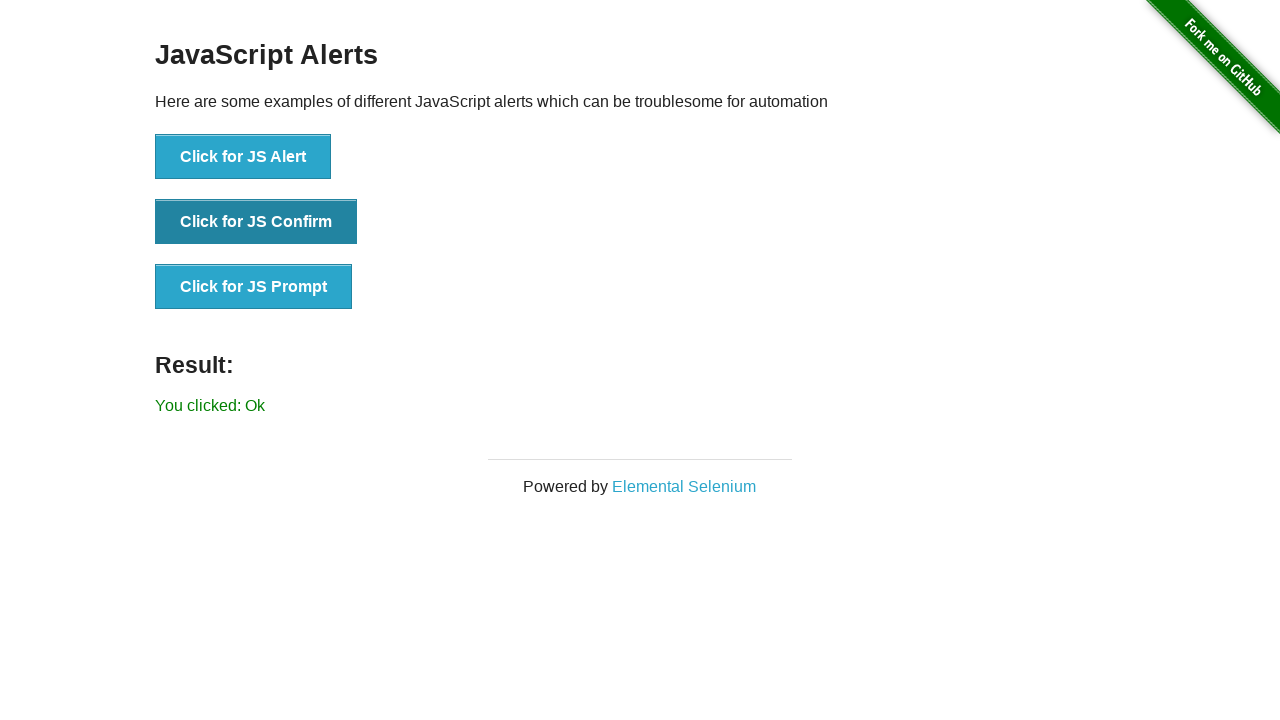

Clicked third button to trigger JS Prompt dialog at (254, 287) on xpath=//*[@id='content']/div/ul/li[3]/button
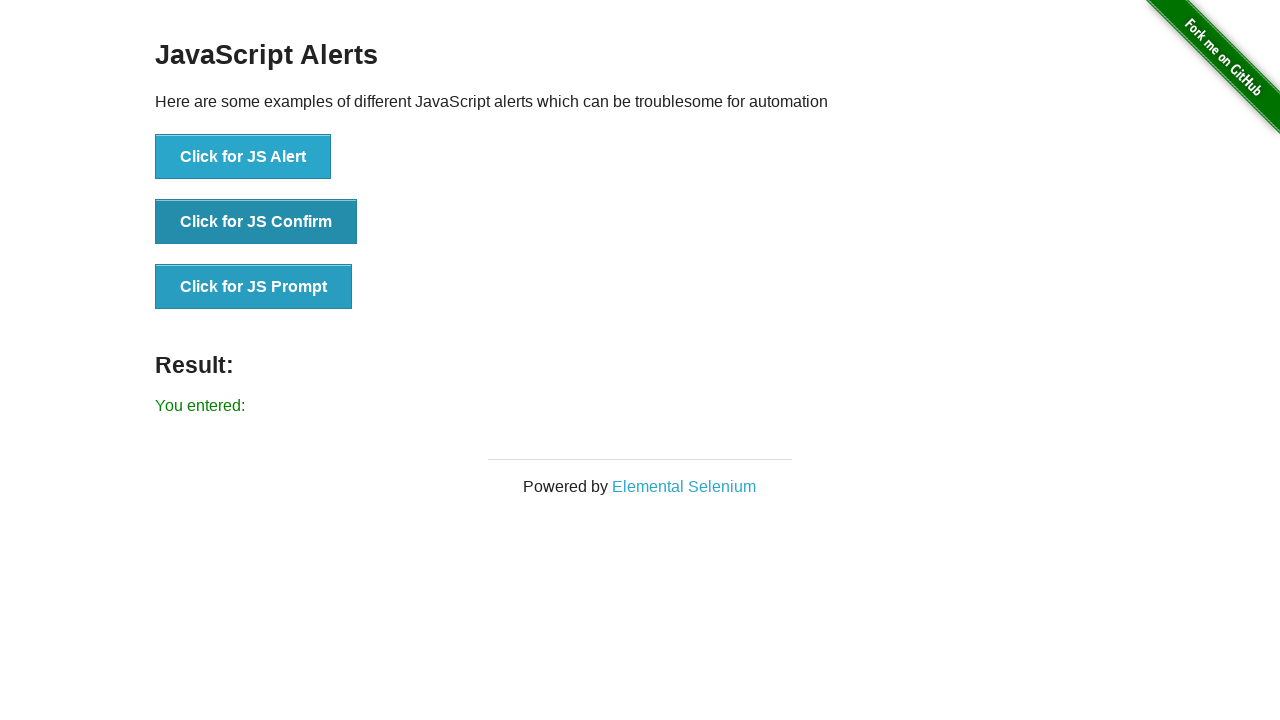

Result message appeared after accepting prompt with 'selenium'
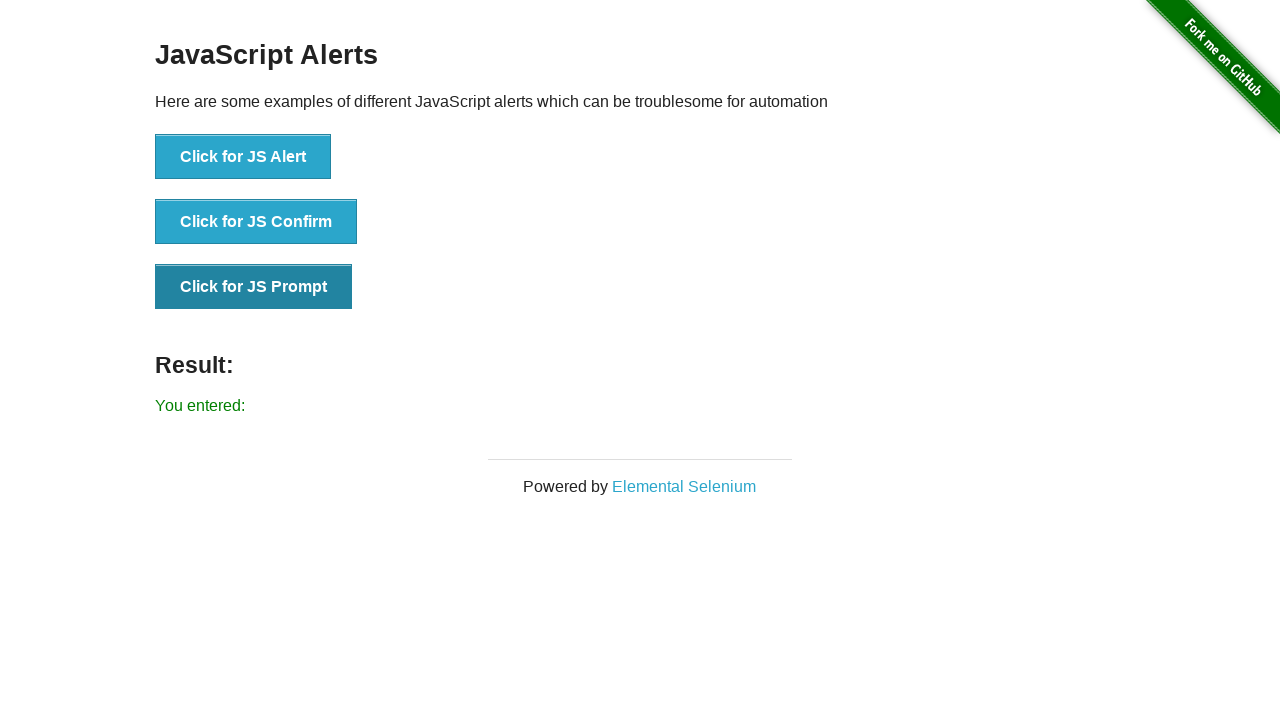

Set up dialog handler to dismiss prompt dialog
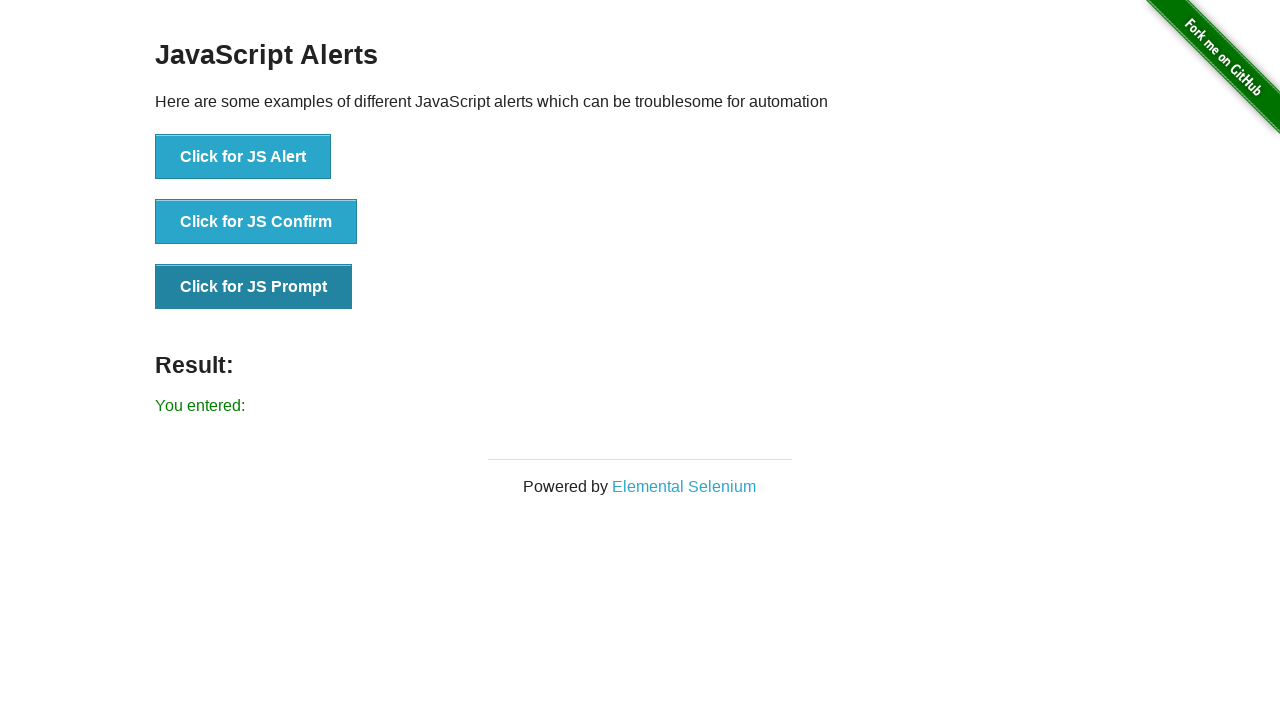

Clicked third button again to trigger JS Prompt dialog at (254, 287) on xpath=//*[@id='content']/div/ul/li[3]/button
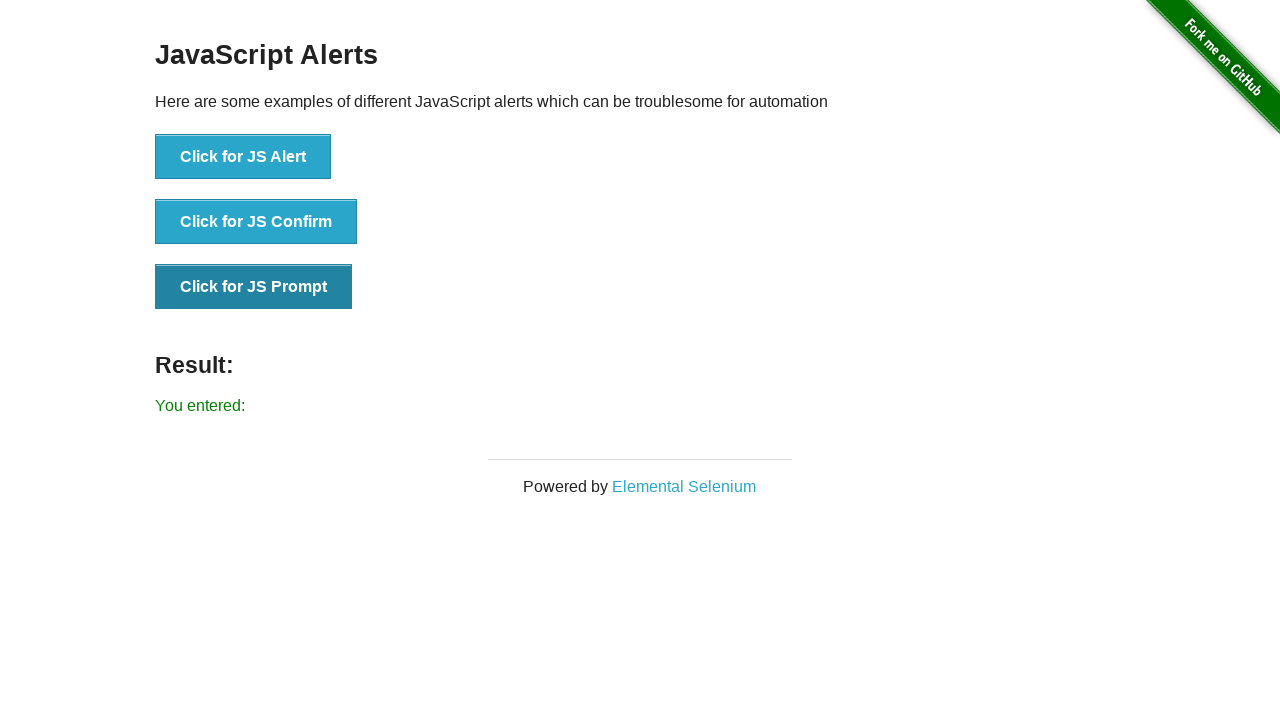

Result message appeared after dismissing prompt dialog
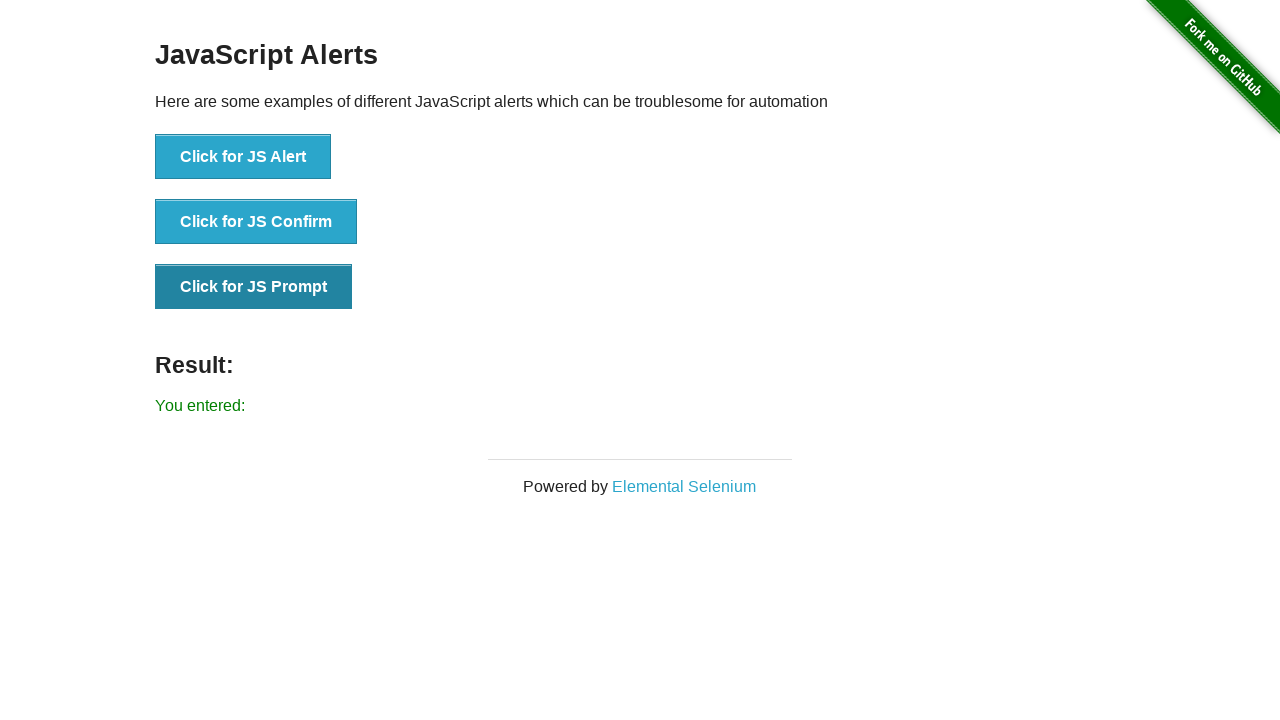

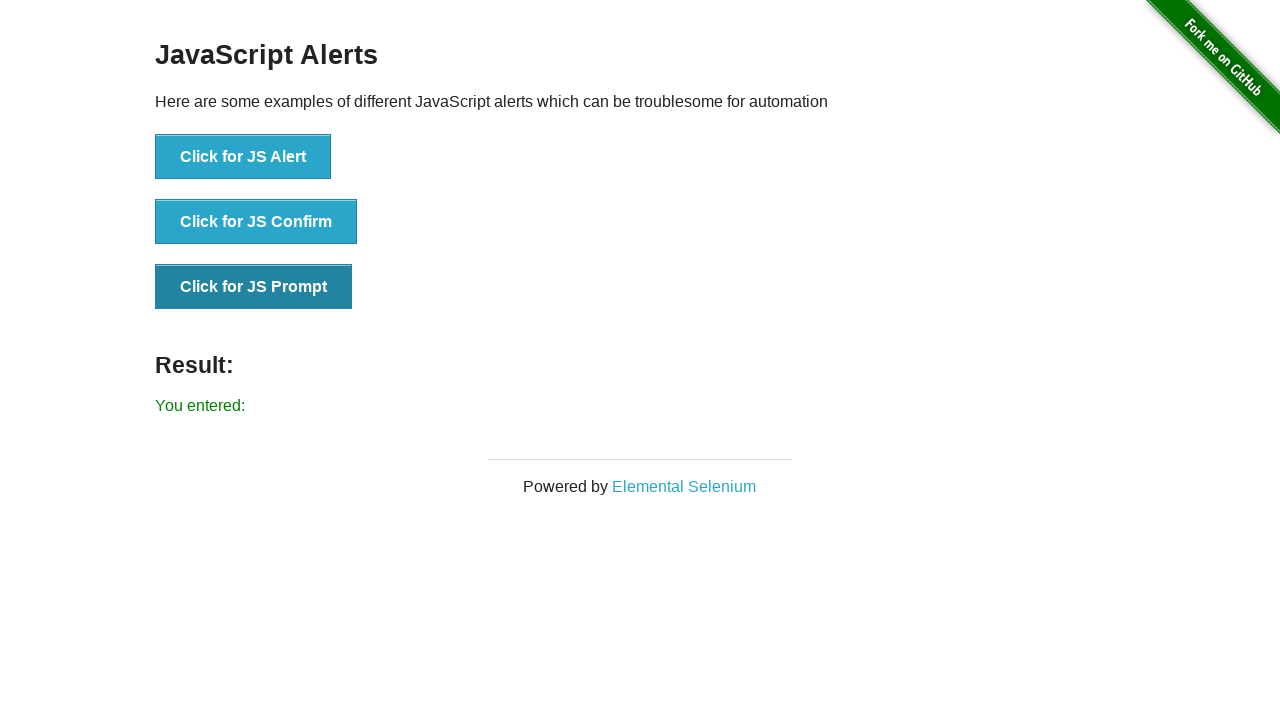